Navigates to the Selenium documentation page and clicks on the WebDriver link using partial link text matching

Starting URL: https://www.selenium.dev/documentation/

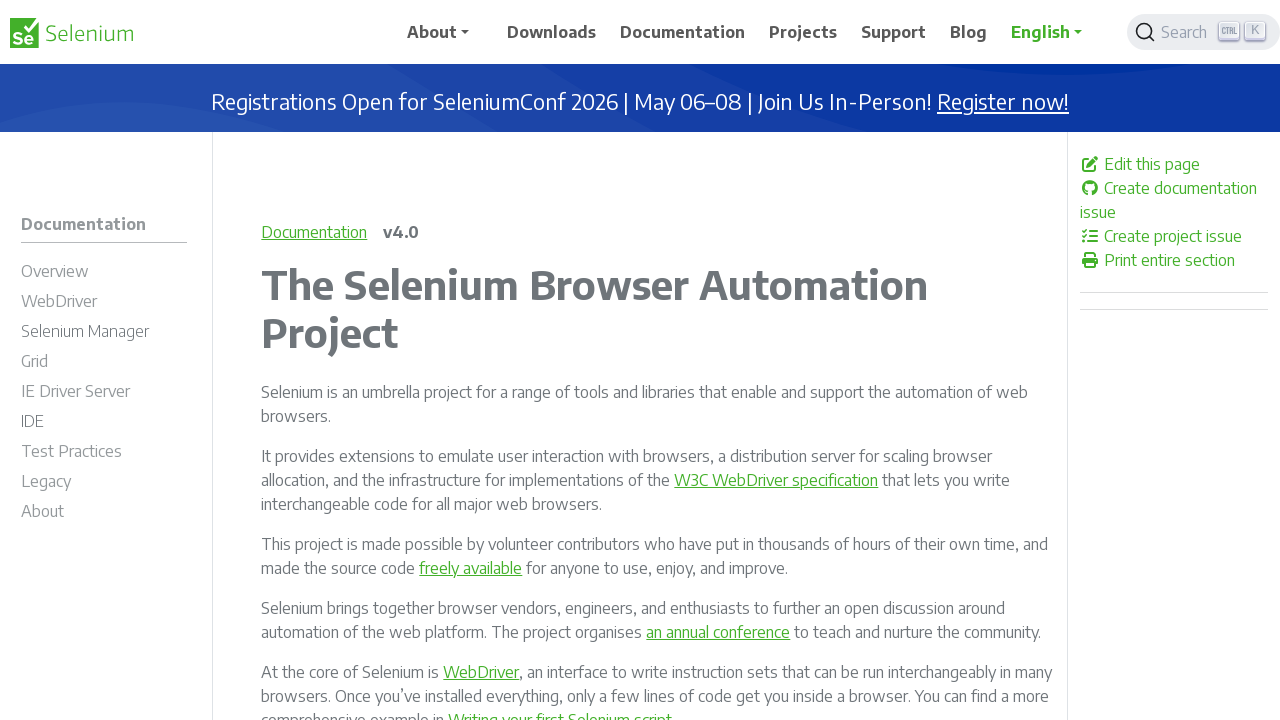

Navigated to Selenium documentation page
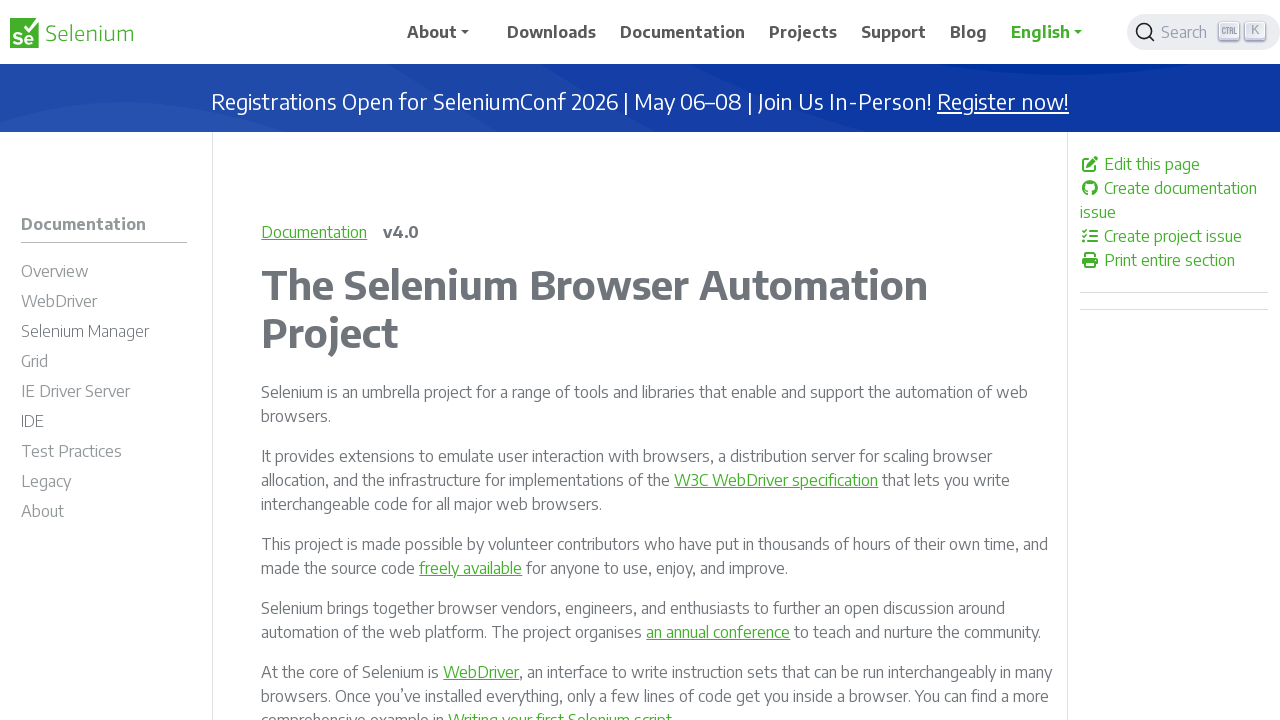

Clicked on the WebDriver link at (104, 304) on a:has-text('WebDriver')
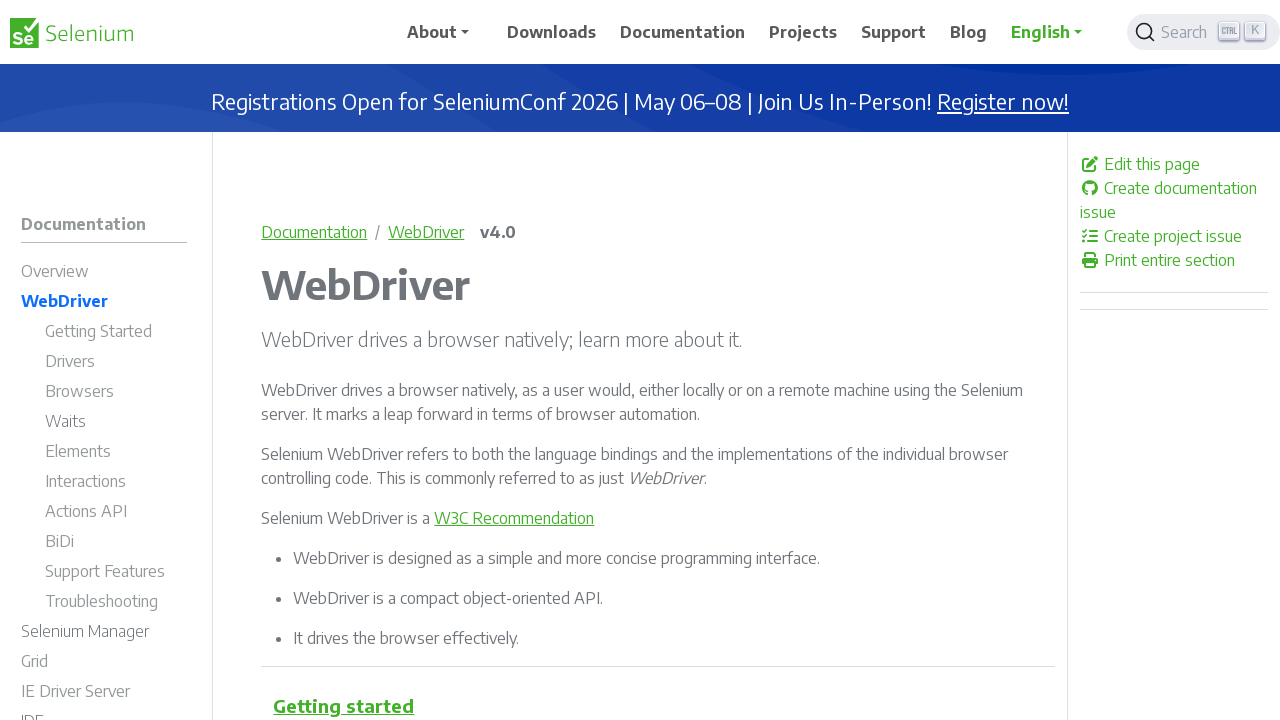

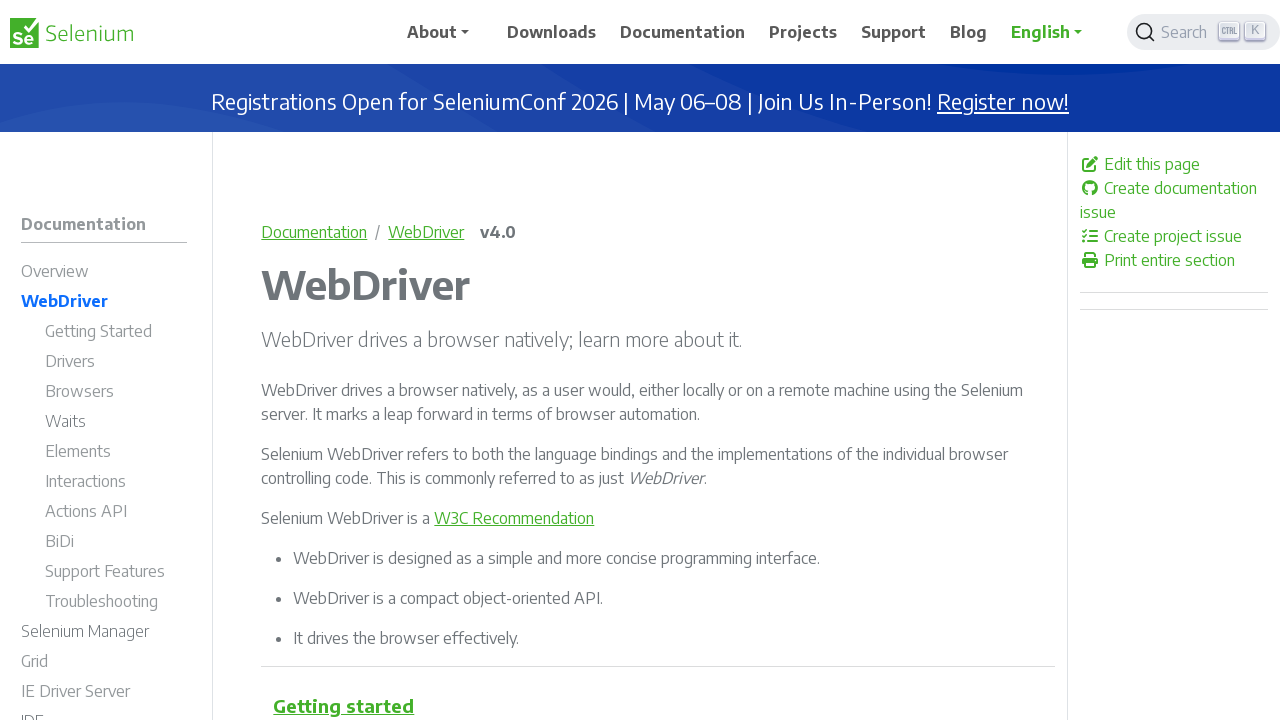